Tests typing functionality by filling an input field with search terms on a webshop page

Starting URL: https://danube-webshop.herokuapp.com/

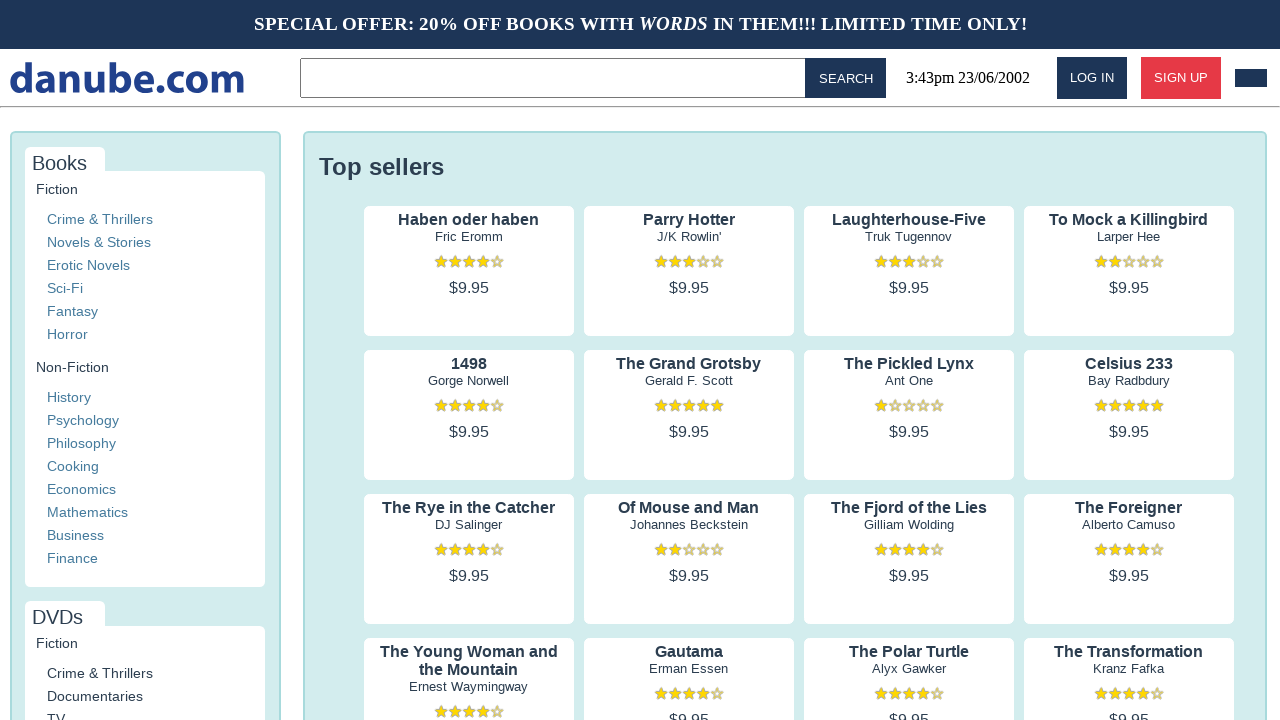

Filled search input field with 'some search terms' on input
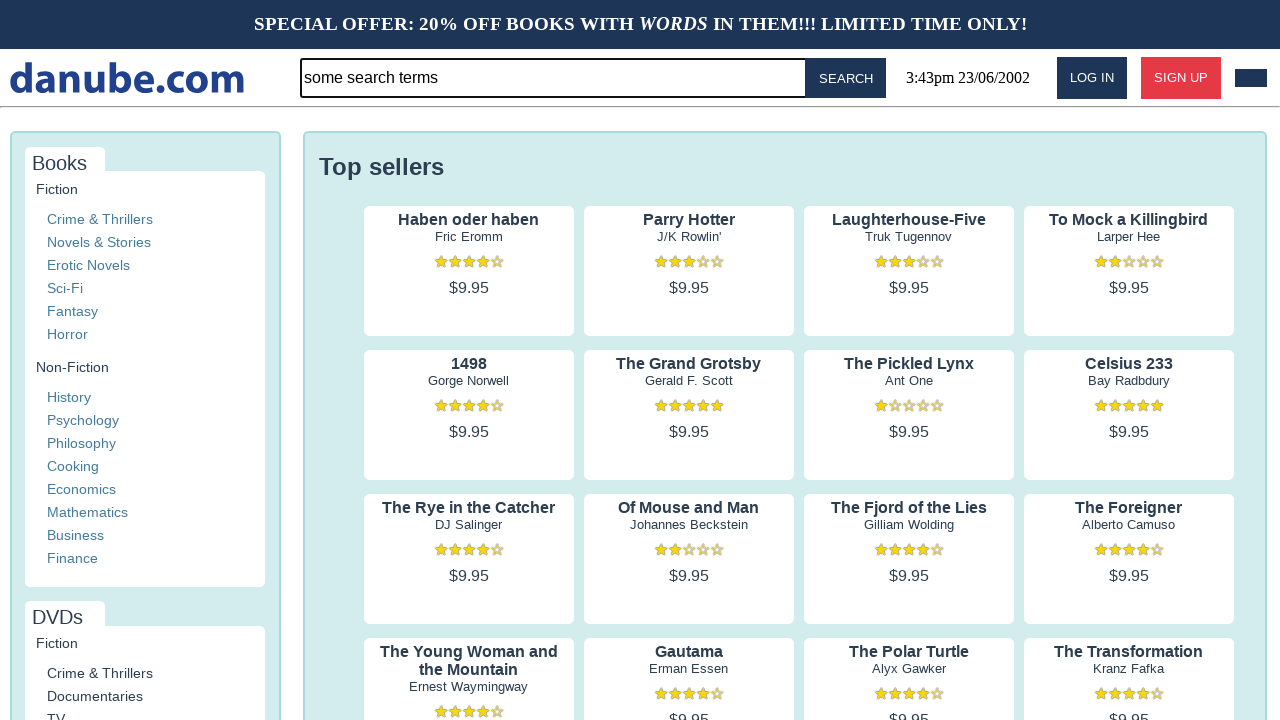

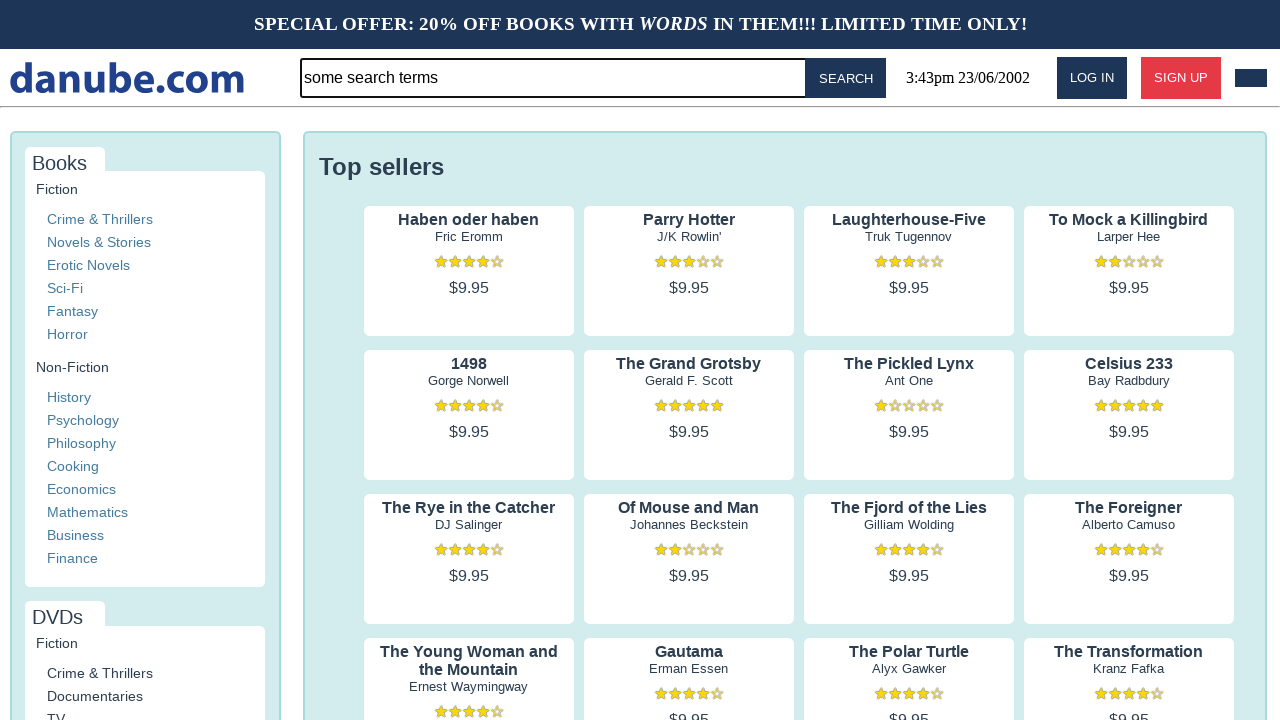